Tests text input field functionality by typing text, clearing it, and typing again

Starting URL: https://bonigarcia.dev/selenium-webdriver-java/web-form.html

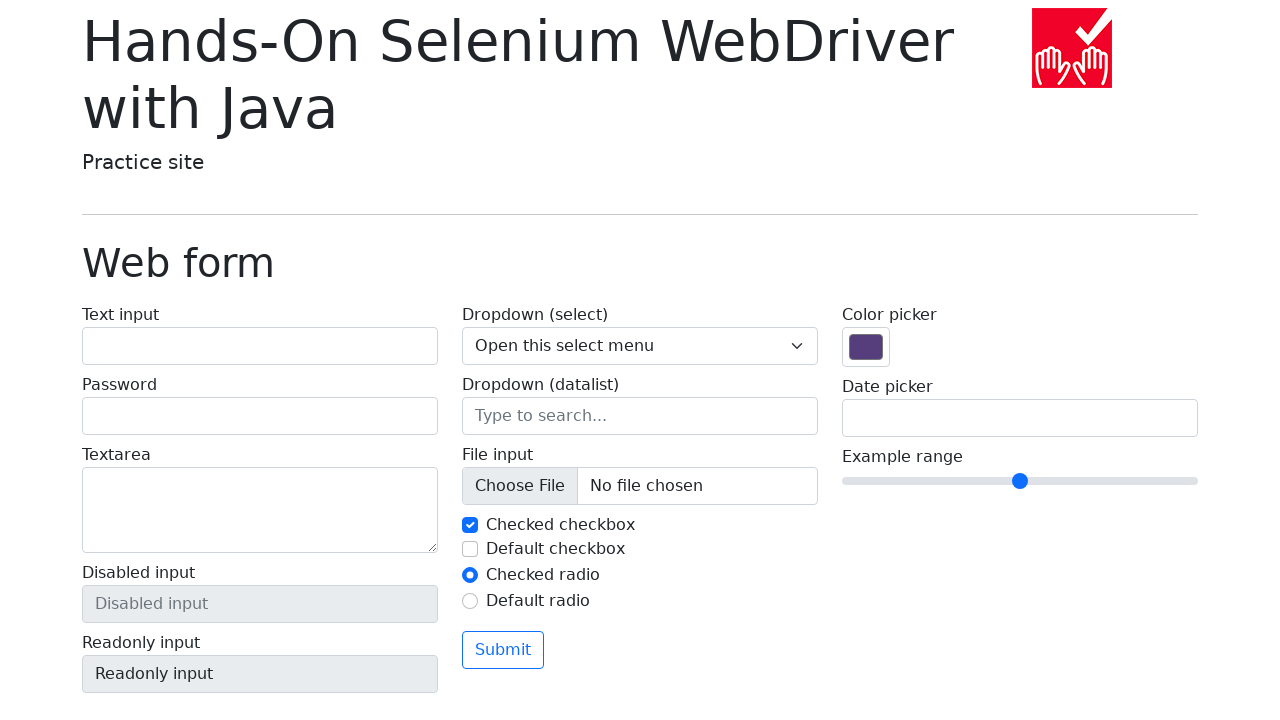

Typed 'REST' into the text input field on #my-text-id
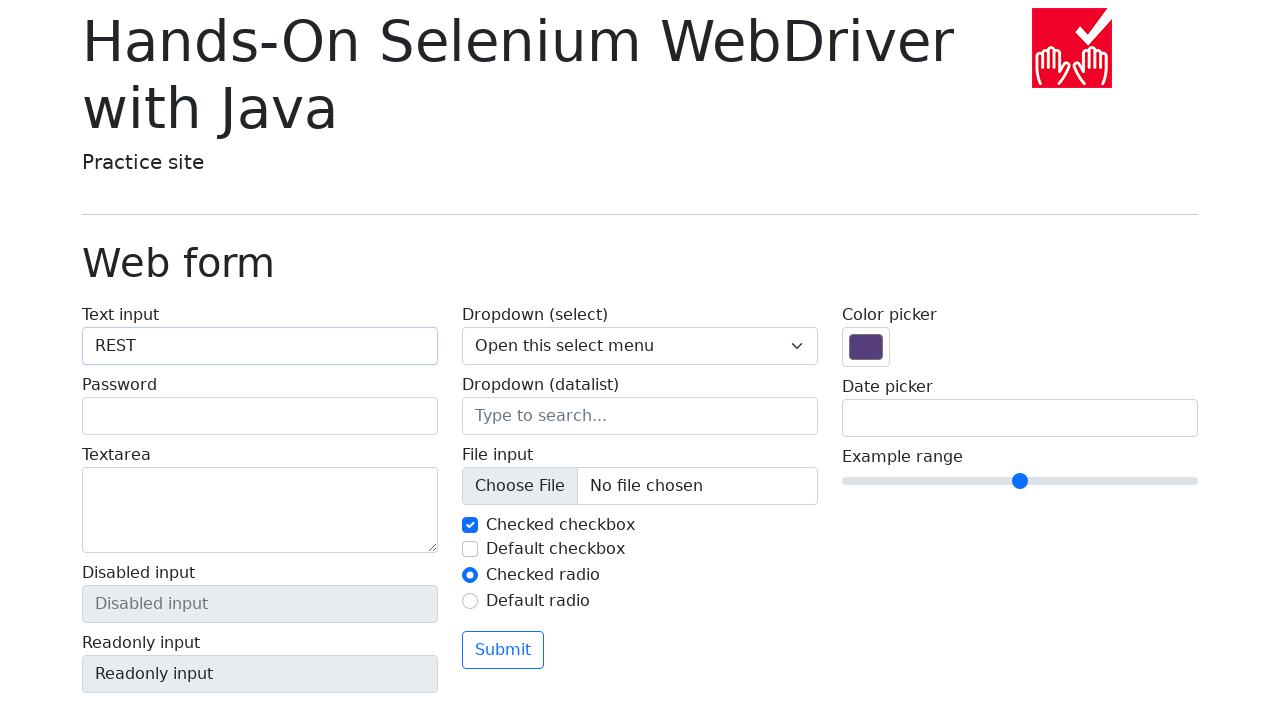

Cleared the text input field on #my-text-id
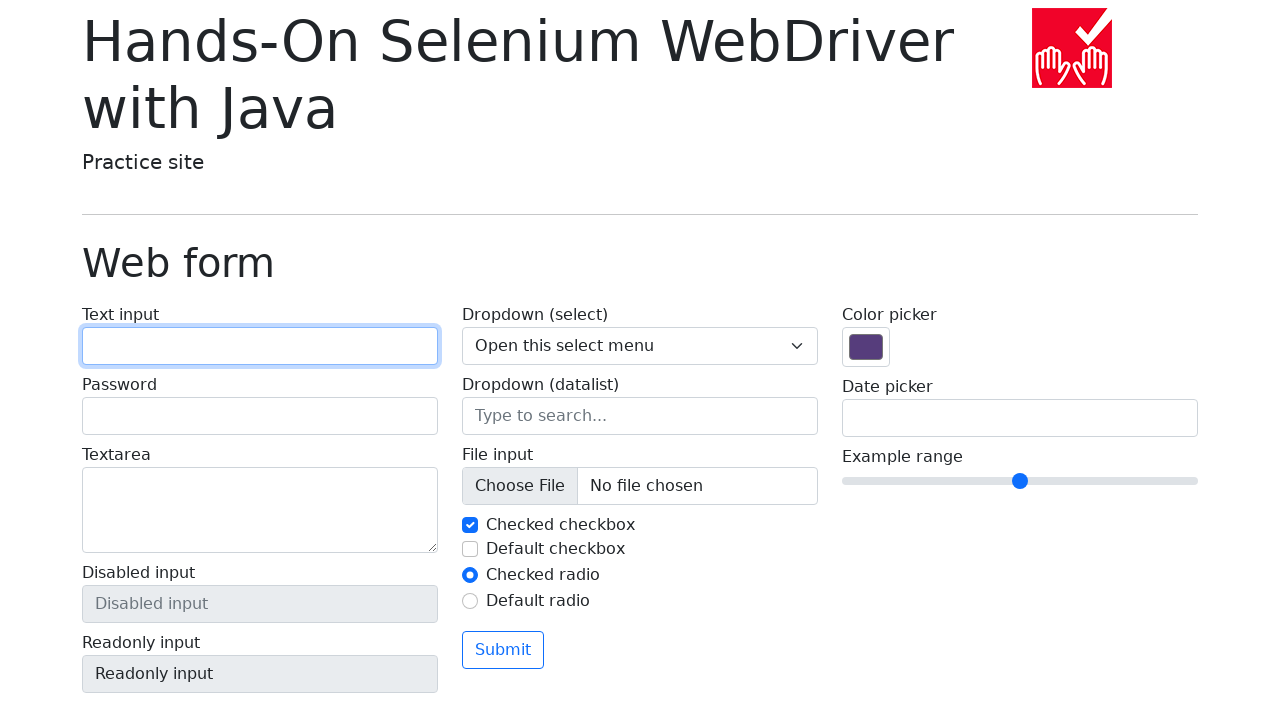

Typed 'REST' into the text input field again on #my-text-id
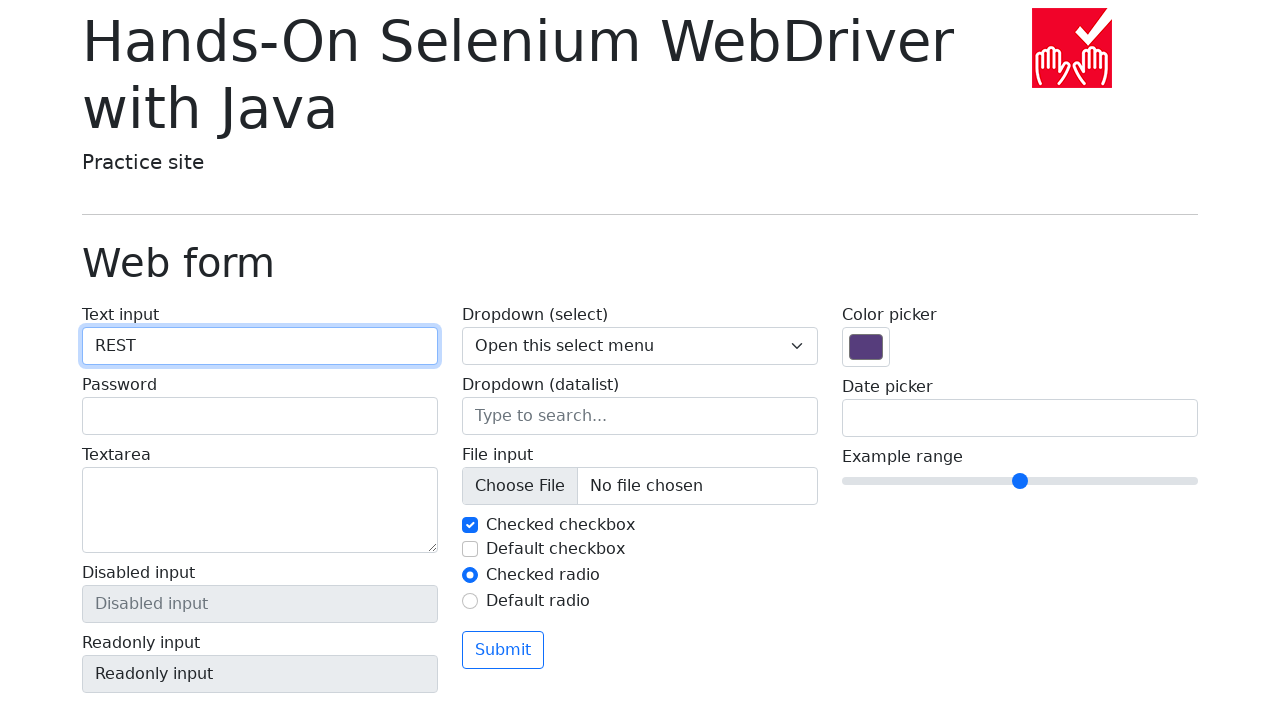

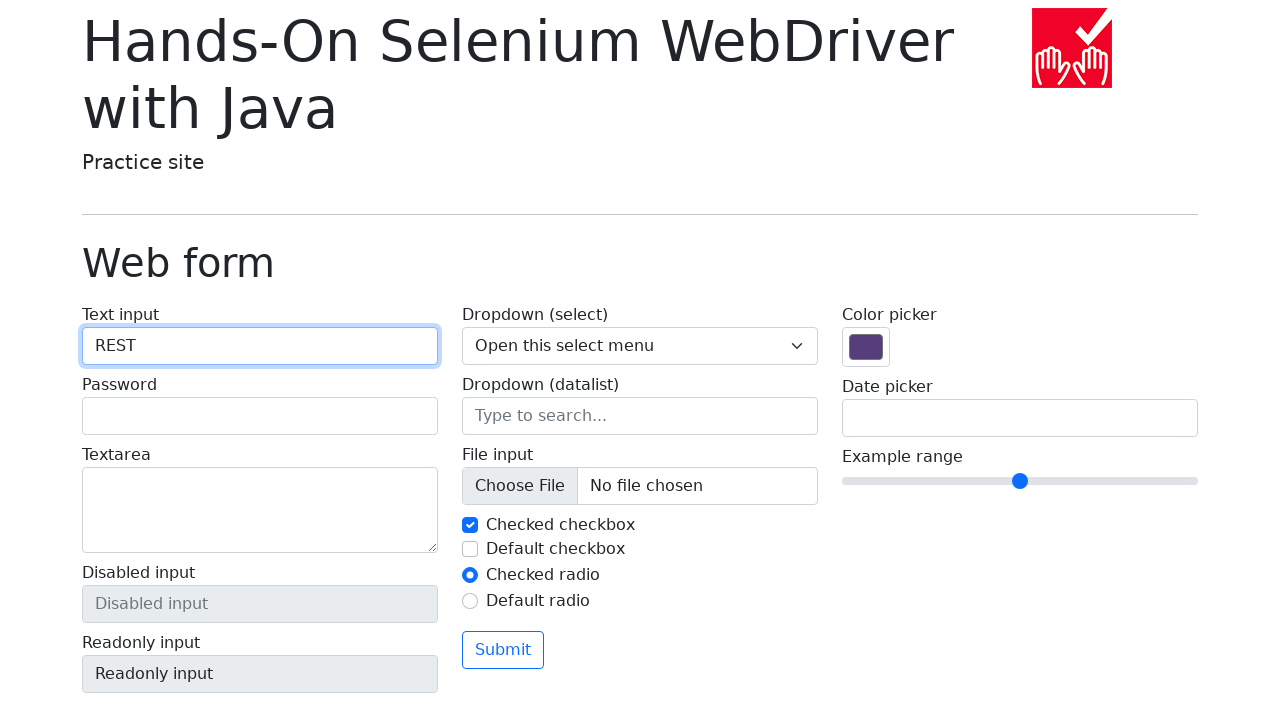